Tests browser navigation controls by navigating to a second page, then using back, forward, and refresh functions

Starting URL: https://www.sina.com.cn/

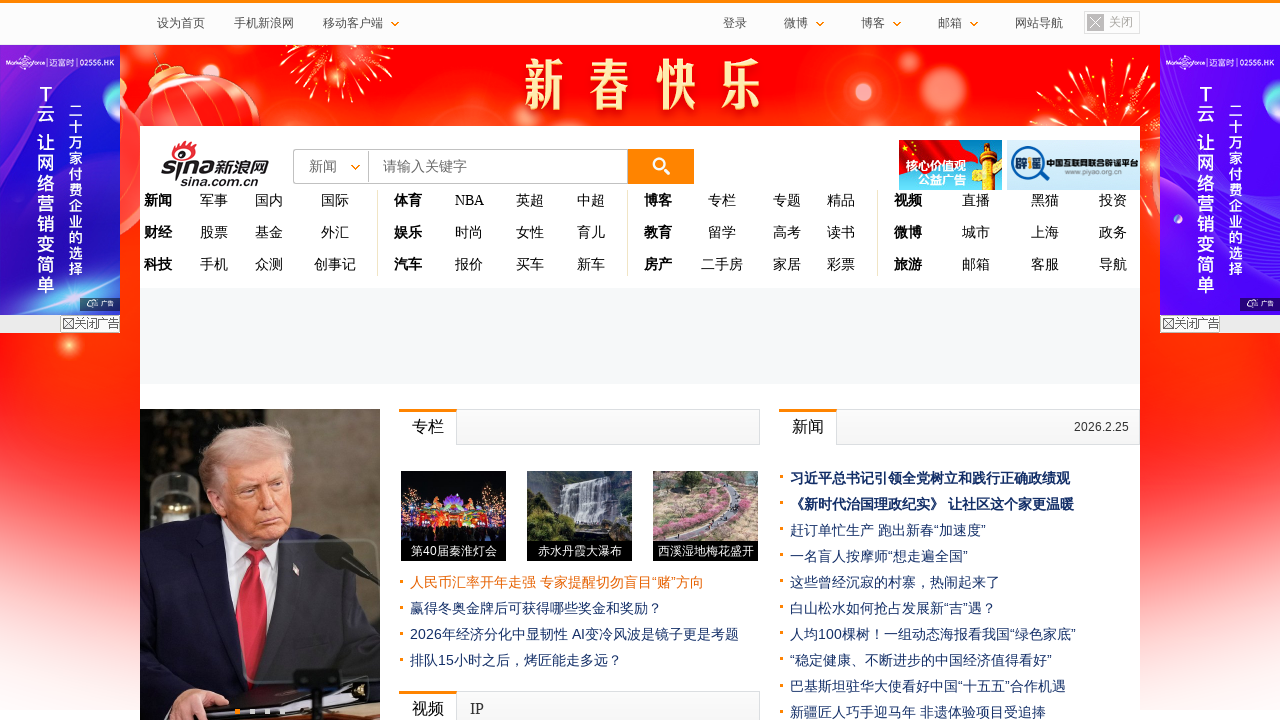

Navigated to military news section at https://mil.news.sina.com.cn/
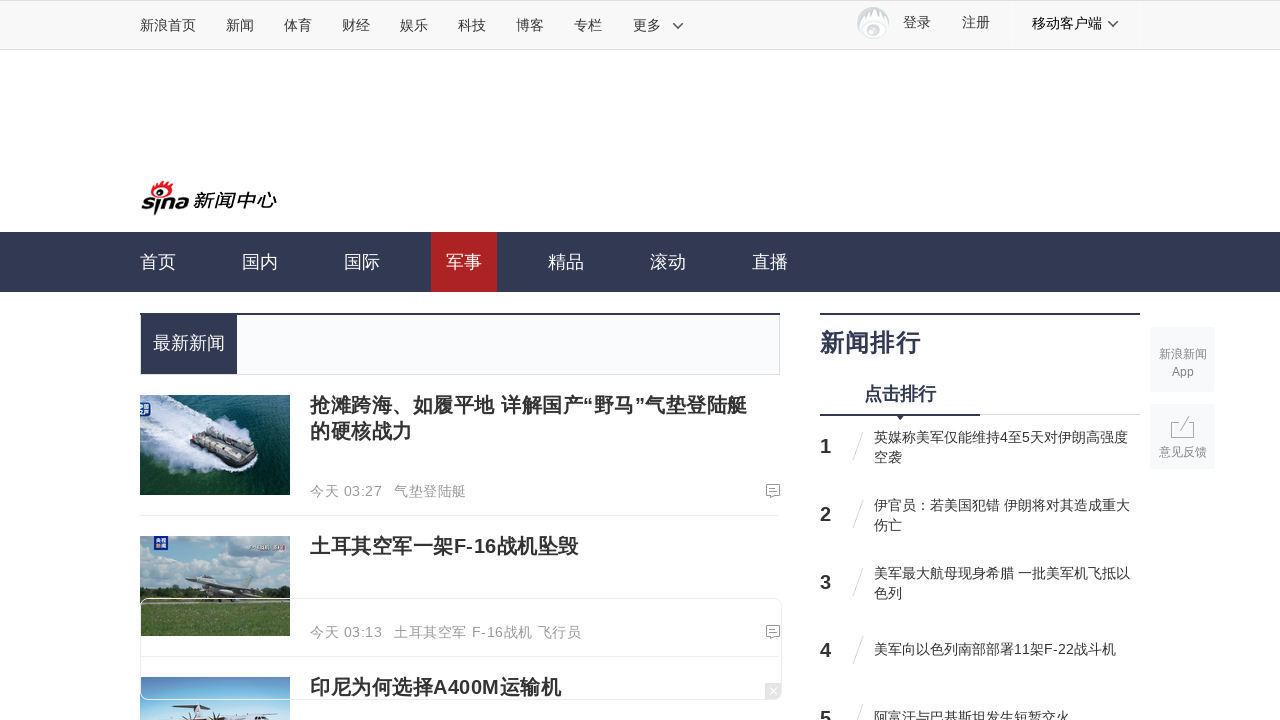

Used browser back button to navigate to previous page
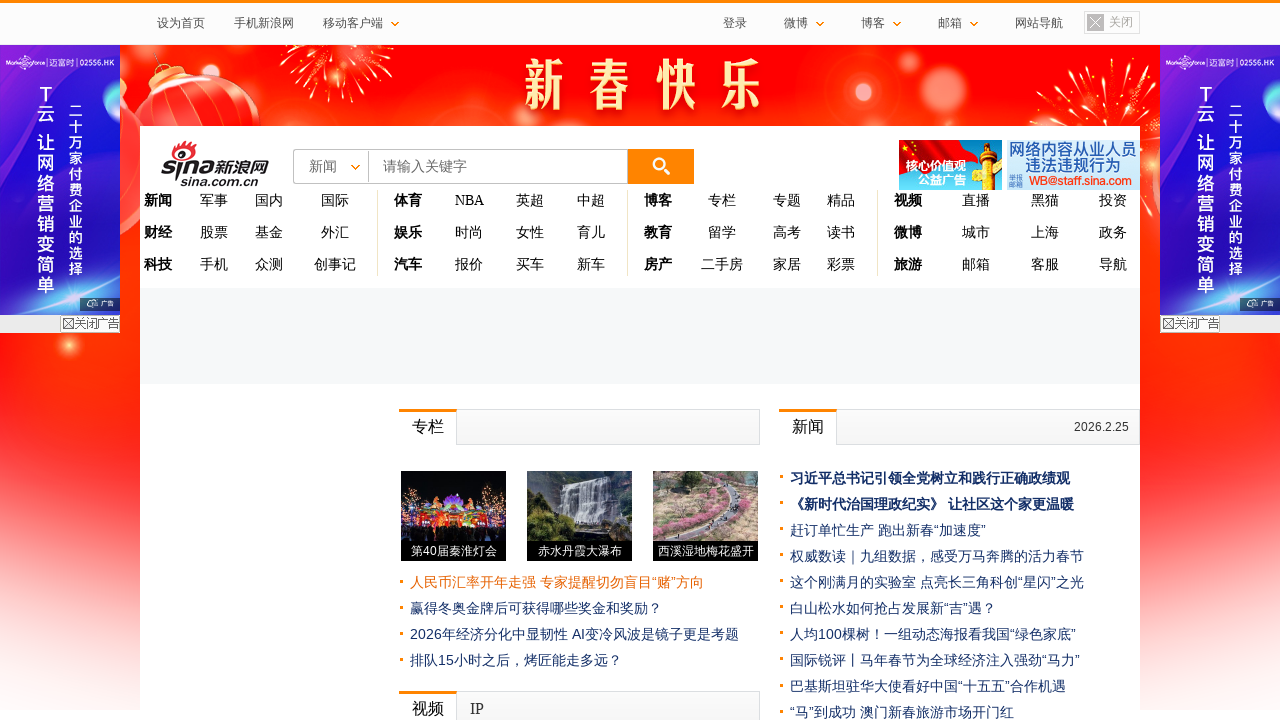

Used browser forward button to return to military news section
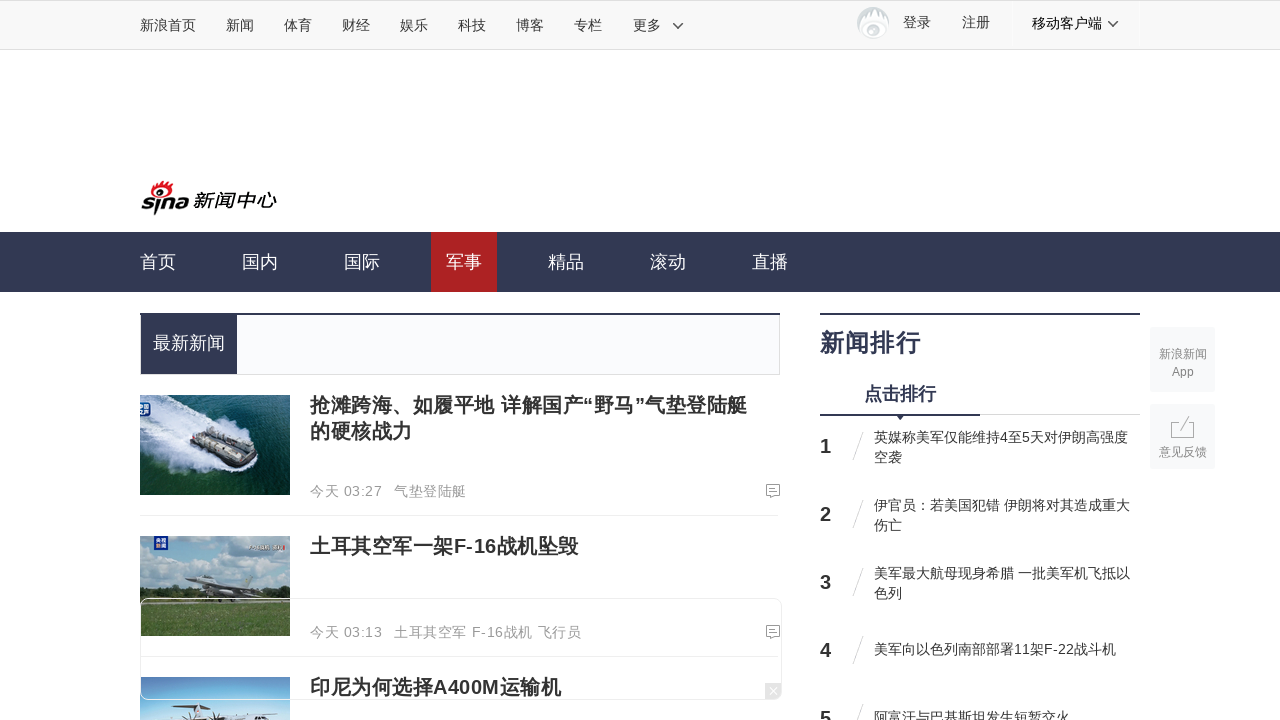

Refreshed the current page
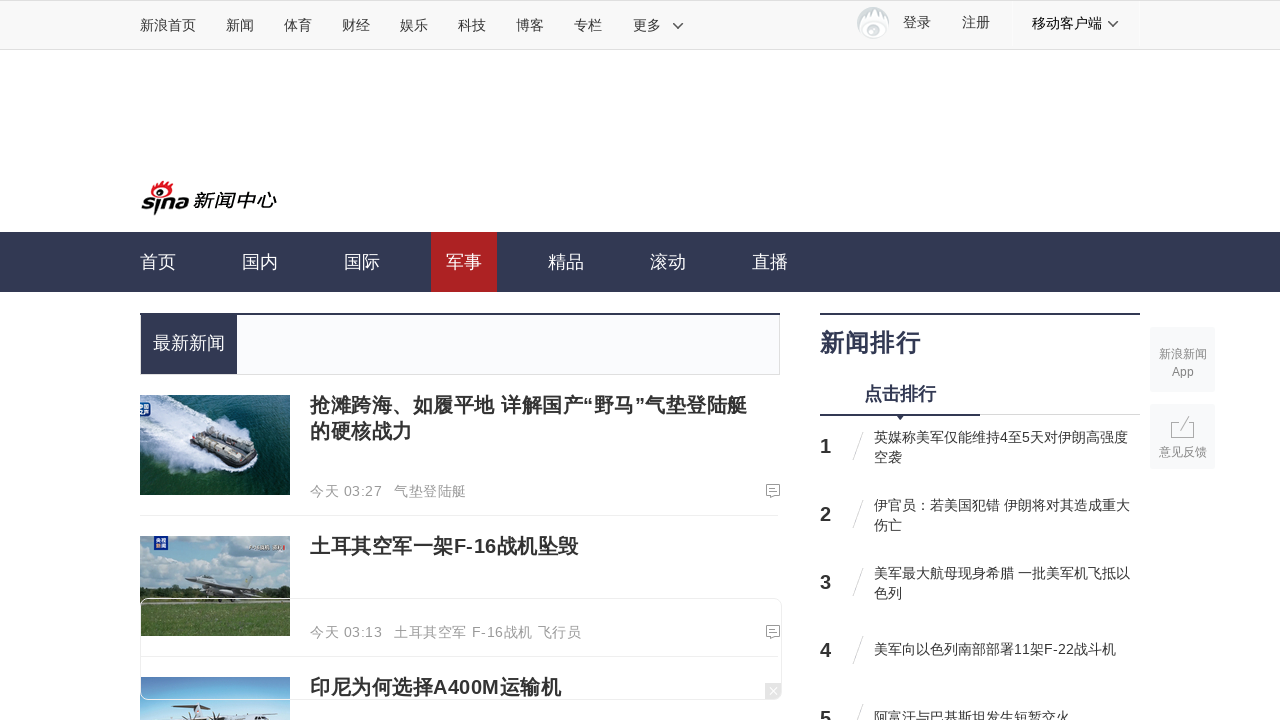

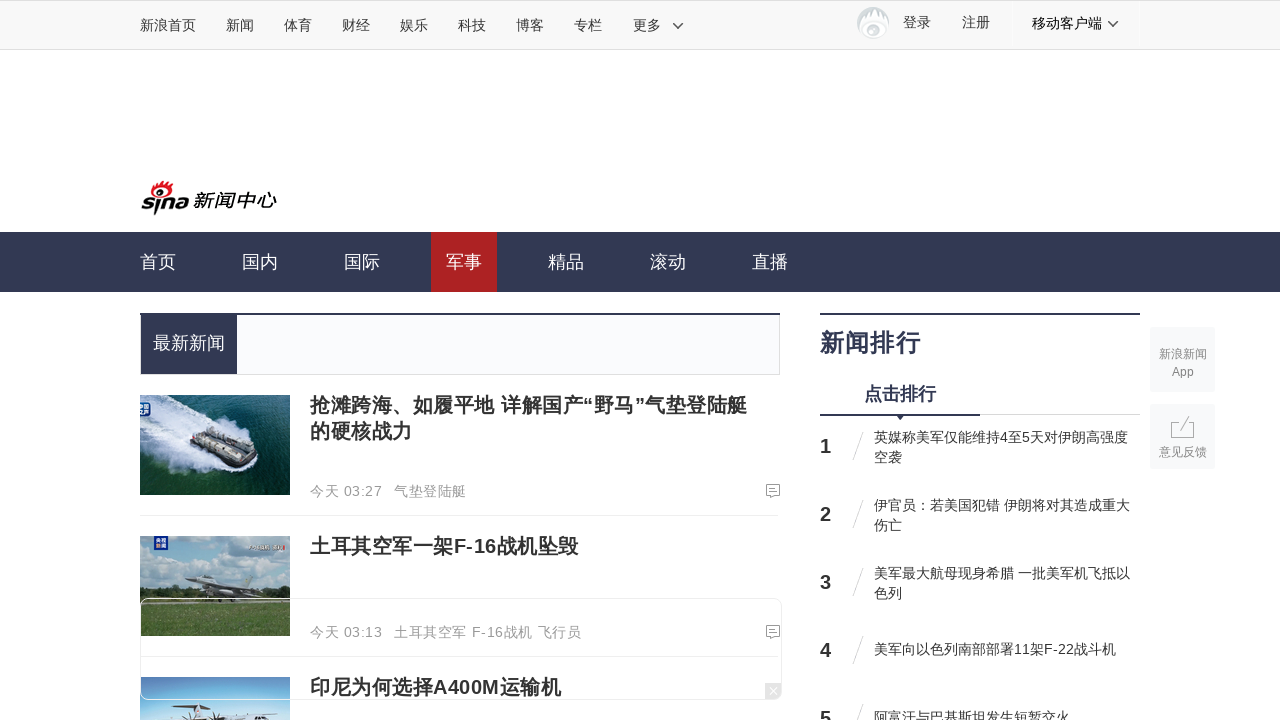